Tests adding multiple products to the shopping cart and verifies that product prices are displayed correctly by navigating to product pages, adding items to cart, and checking the cart total.

Starting URL: https://www.demoblaze.com/

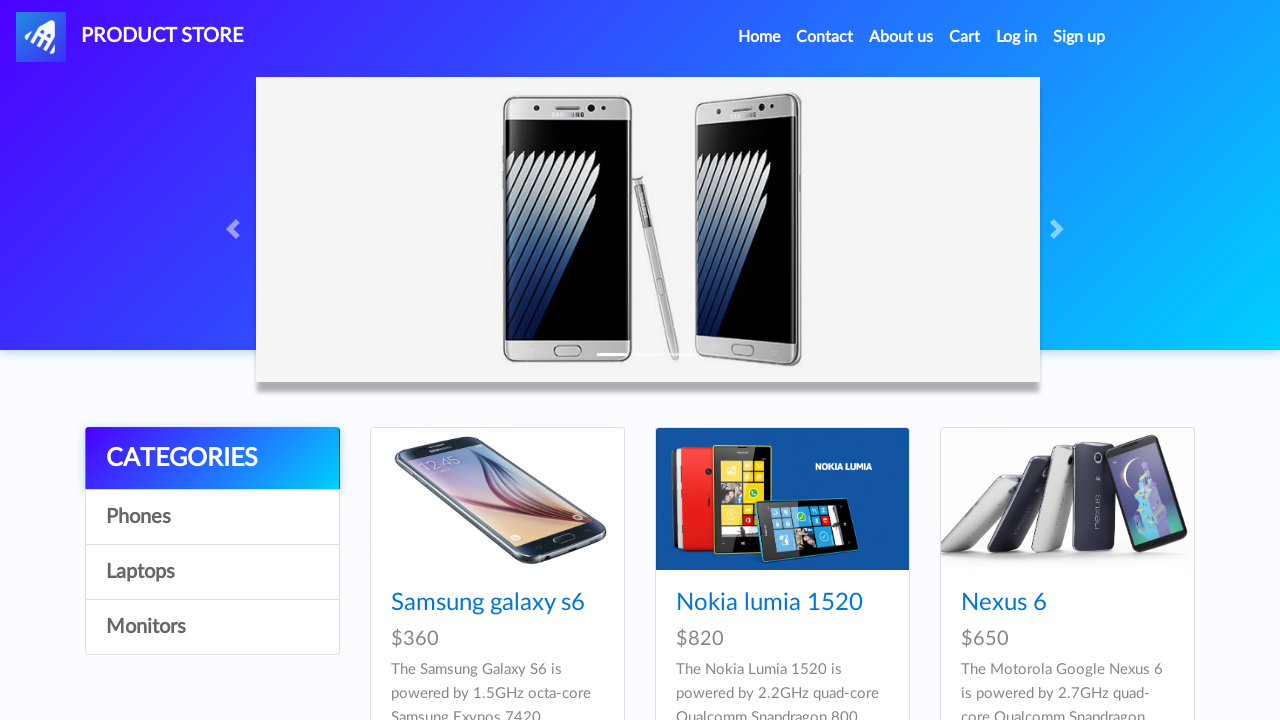

Clicked on Samsung Galaxy S6 product link at (488, 603) on internal:role=link[name="Samsung galaxy s6"i]
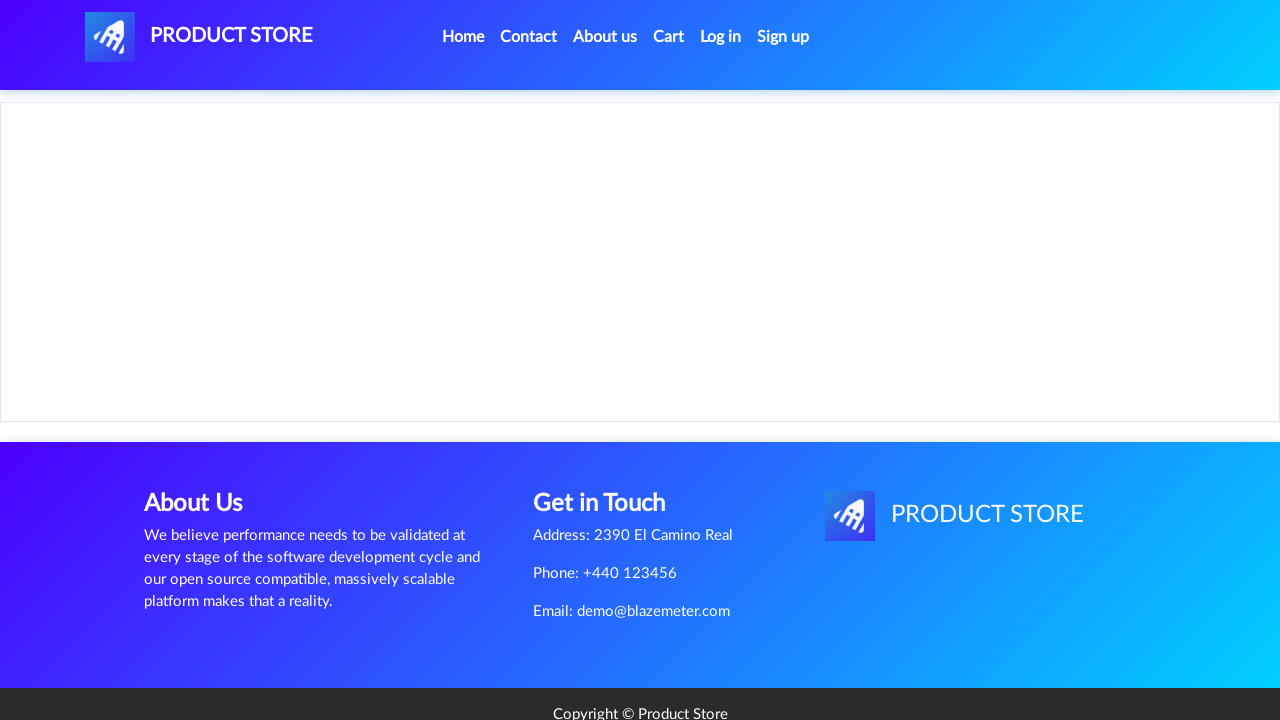

Product page loaded and price of $360 is visible
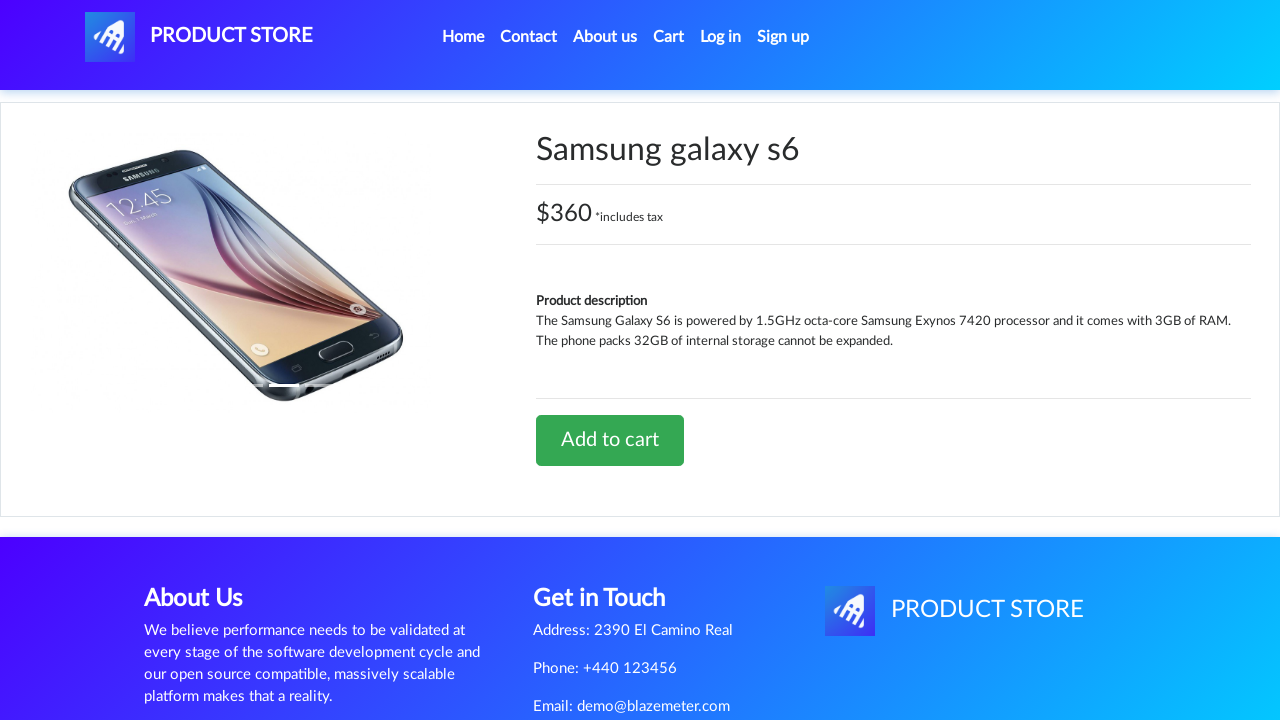

Clicked 'Add to cart' button for Samsung Galaxy S6 at (610, 440) on internal:role=link[name="Add to cart"i]
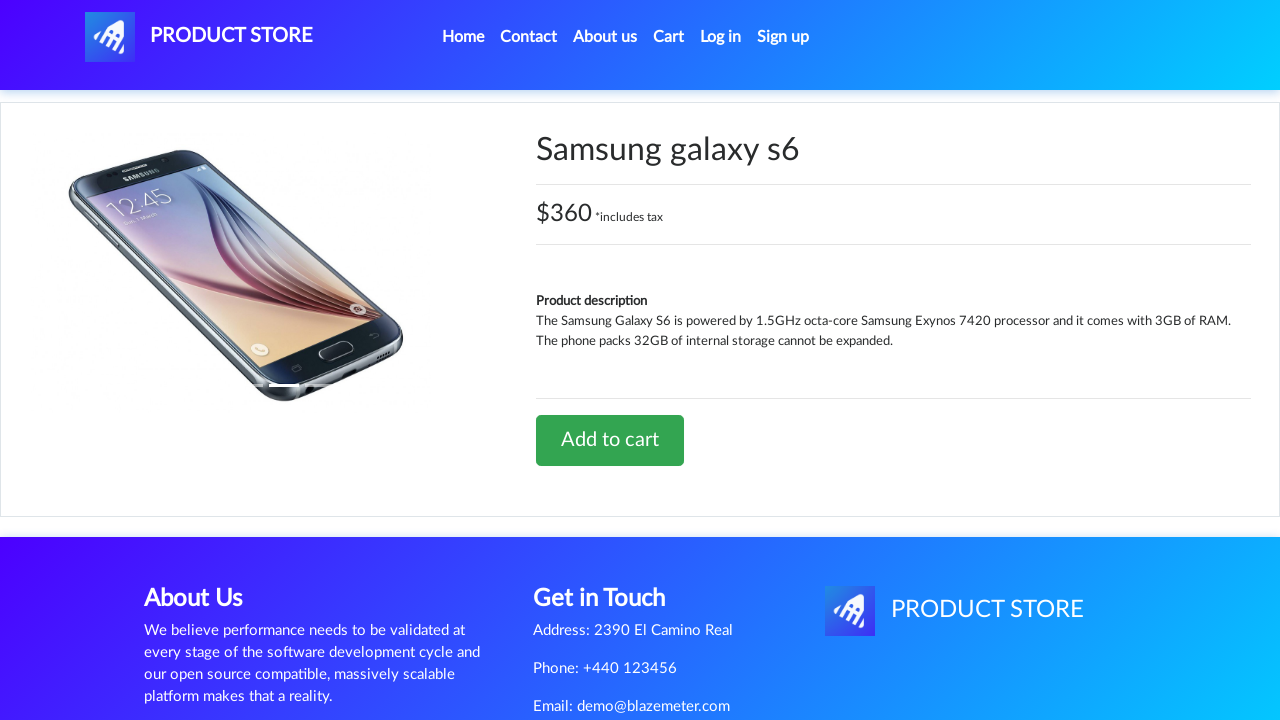

Dialog dismissed after adding Samsung Galaxy S6 to cart
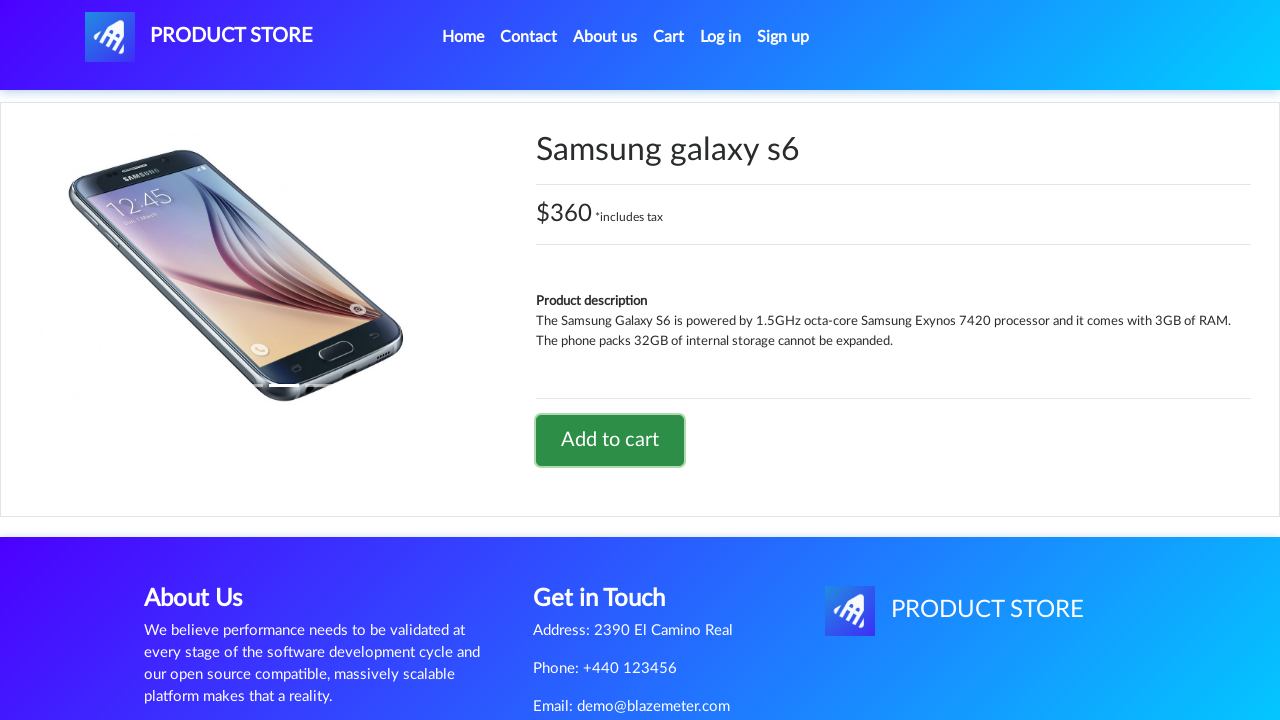

Navigated back to DemoBlaze home page
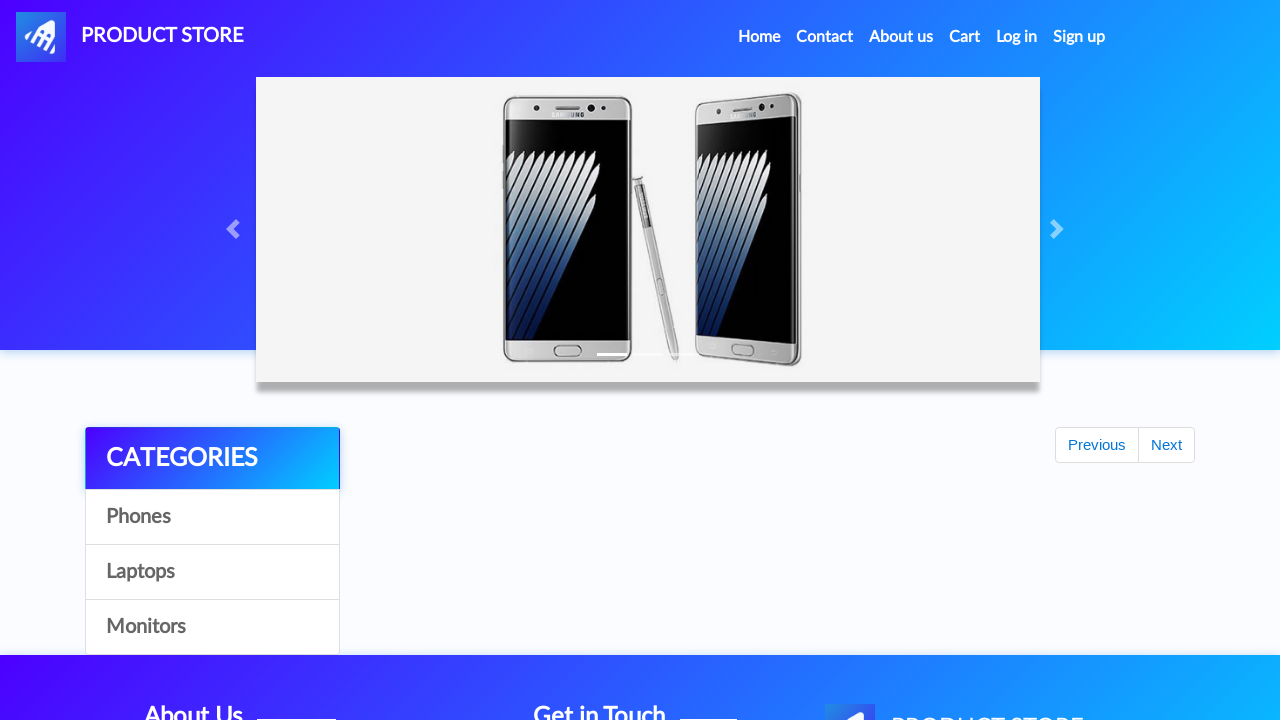

Clicked on Nokia Lumia 1520 product link at (769, 603) on internal:role=link[name="Nokia lumia 1520"i]
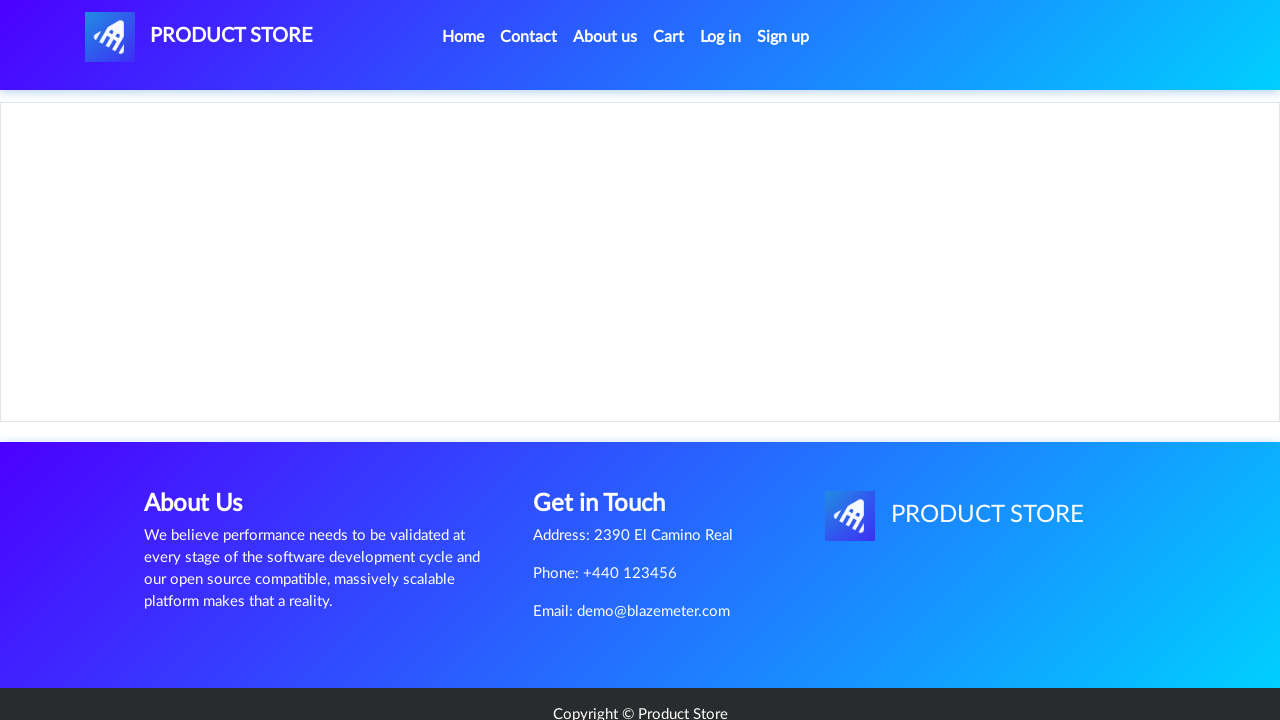

Product page loaded and price of $820 is visible
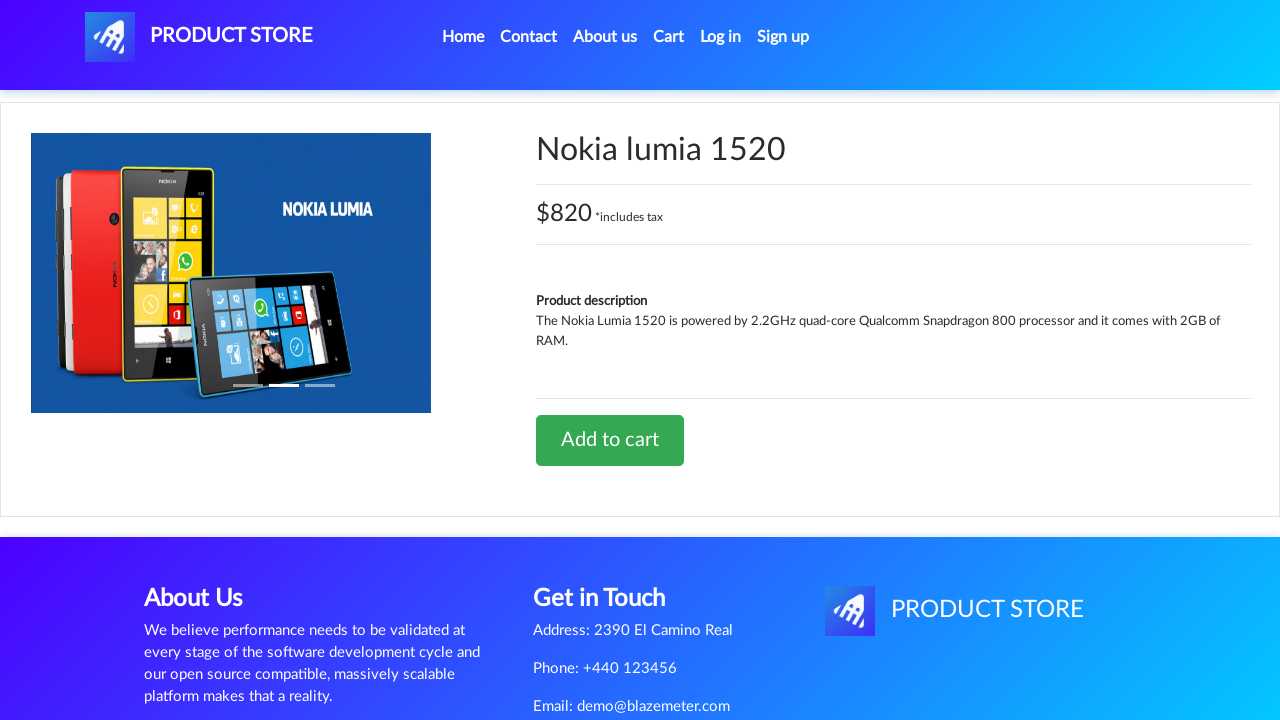

Clicked 'Add to cart' button for Nokia Lumia 1520 at (610, 440) on internal:role=link[name="Add to cart"i]
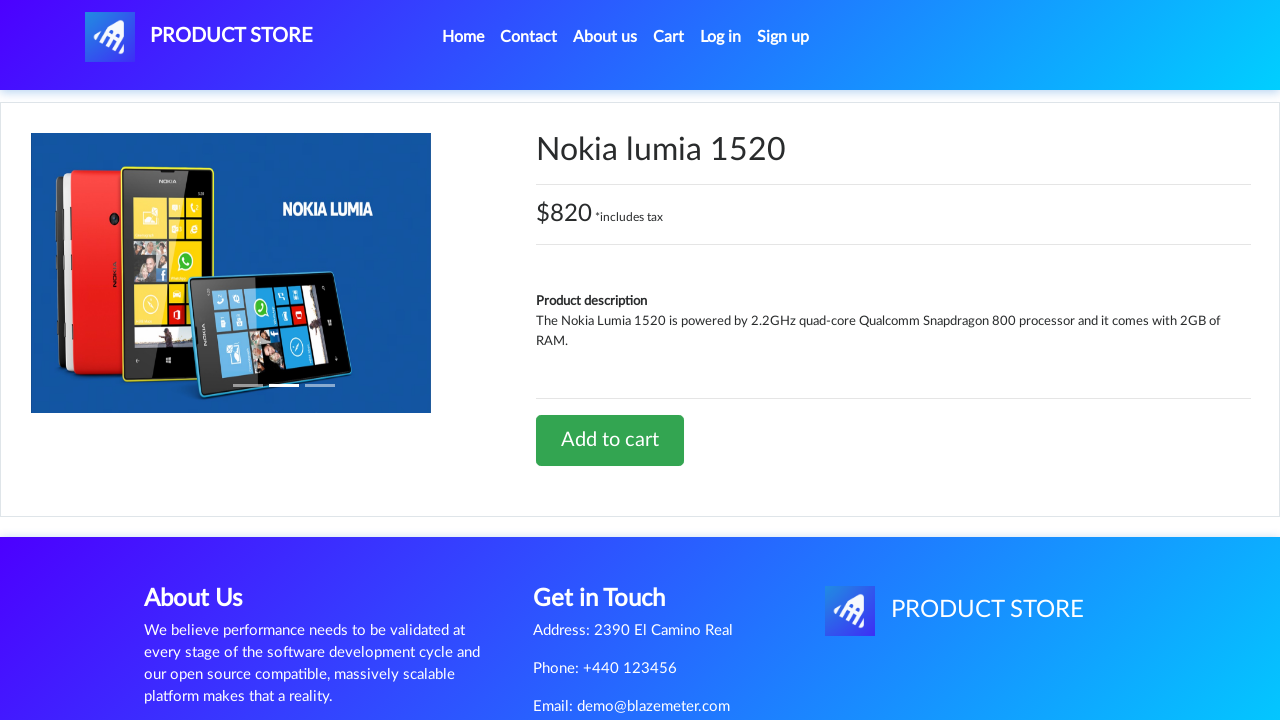

Dialog dismissed after adding Nokia Lumia 1520 to cart
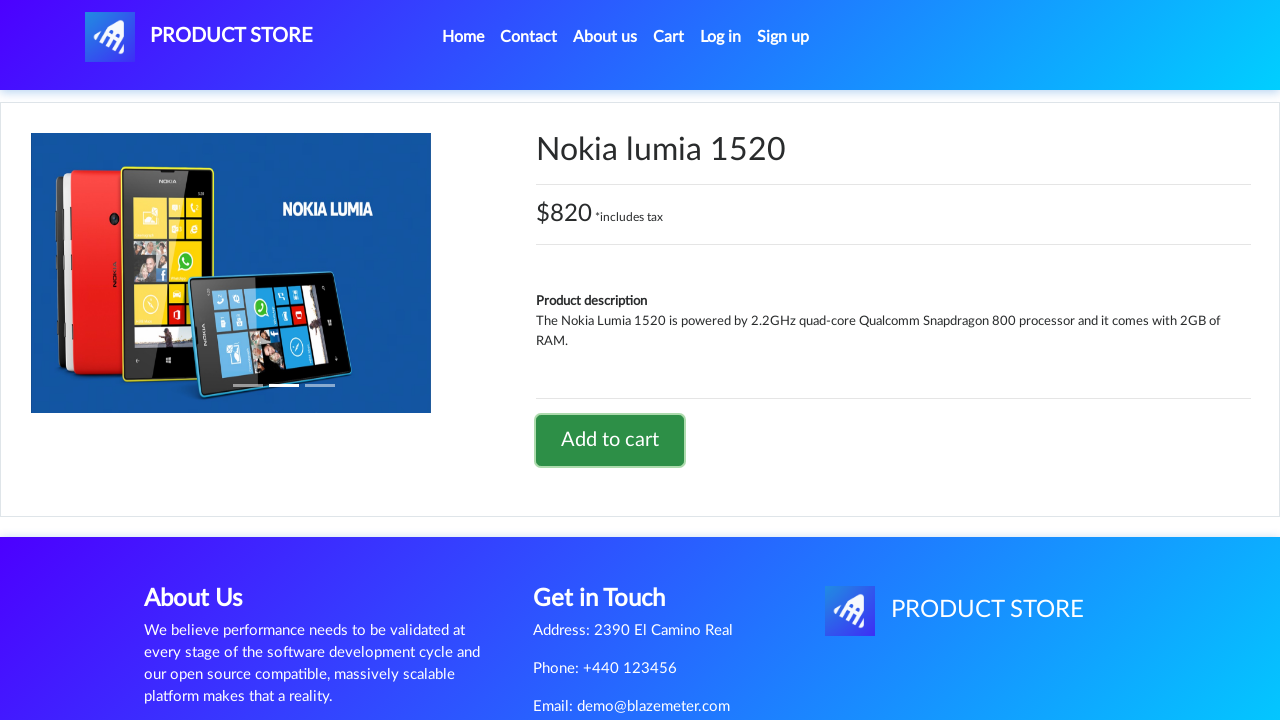

Clicked 'Cart' link to navigate to shopping cart at (669, 37) on internal:role=link[name="Cart"s]
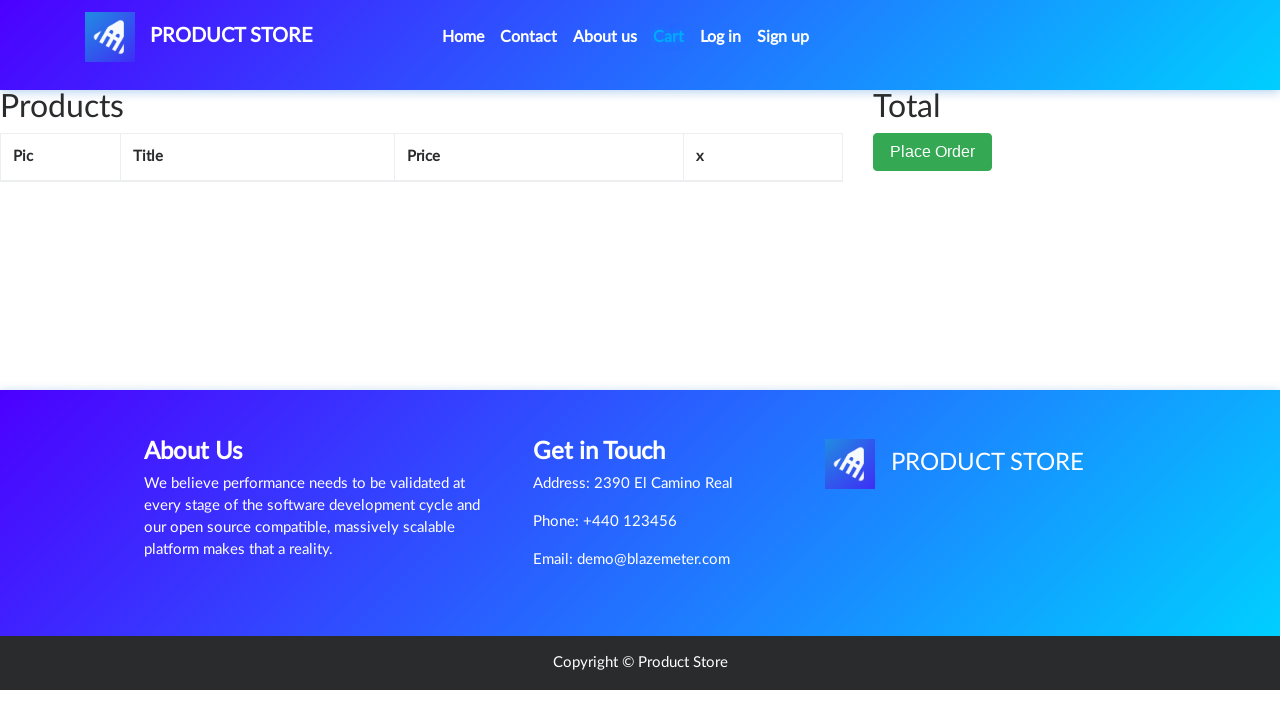

Cart page loaded and total price element is visible
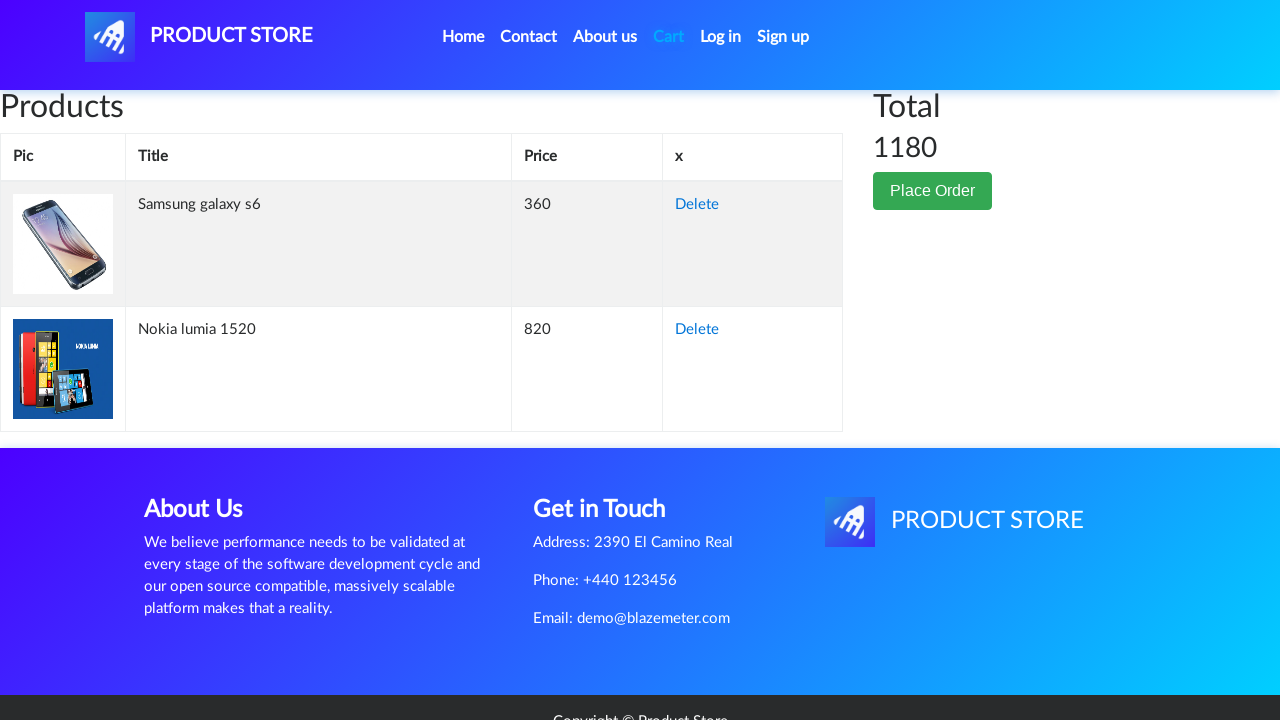

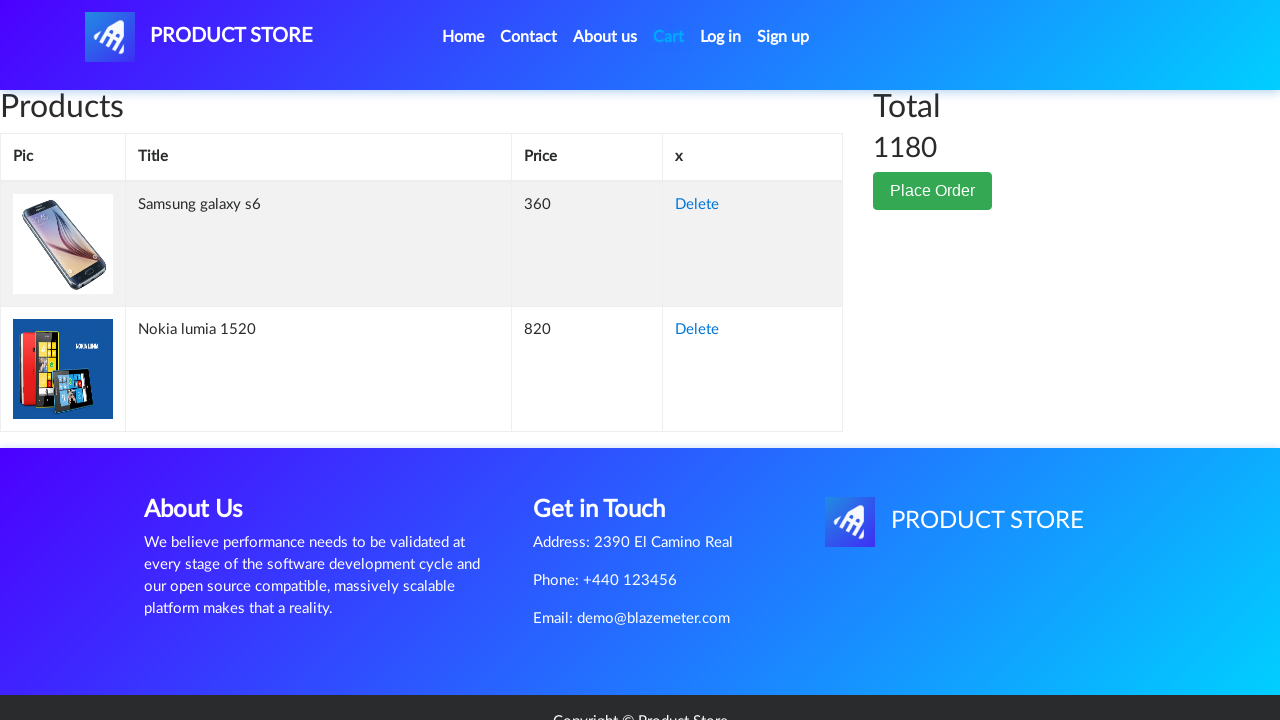